Tests scrolling functionality on a practice page, scrolls through a table with fixed header, and verifies that the sum of product amounts matches the displayed total

Starting URL: https://rahulshettyacademy.com/AutomationPractice/

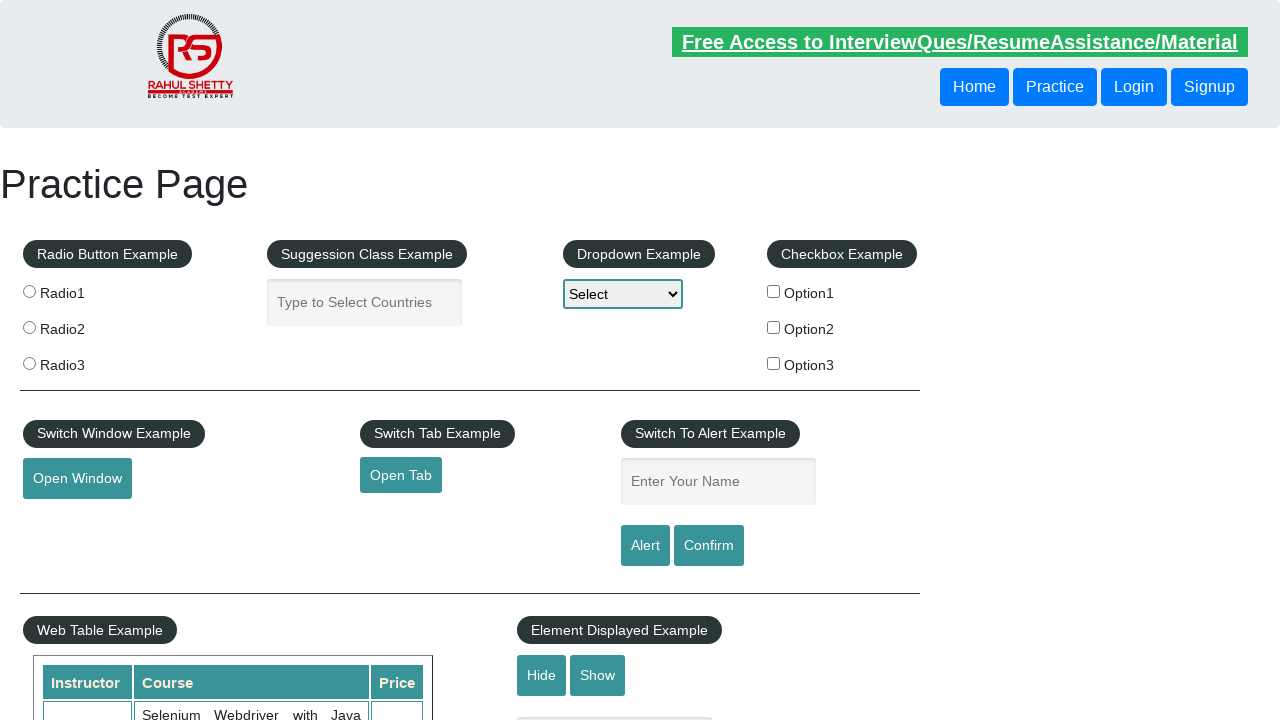

Scrolled down the page by 500 pixels
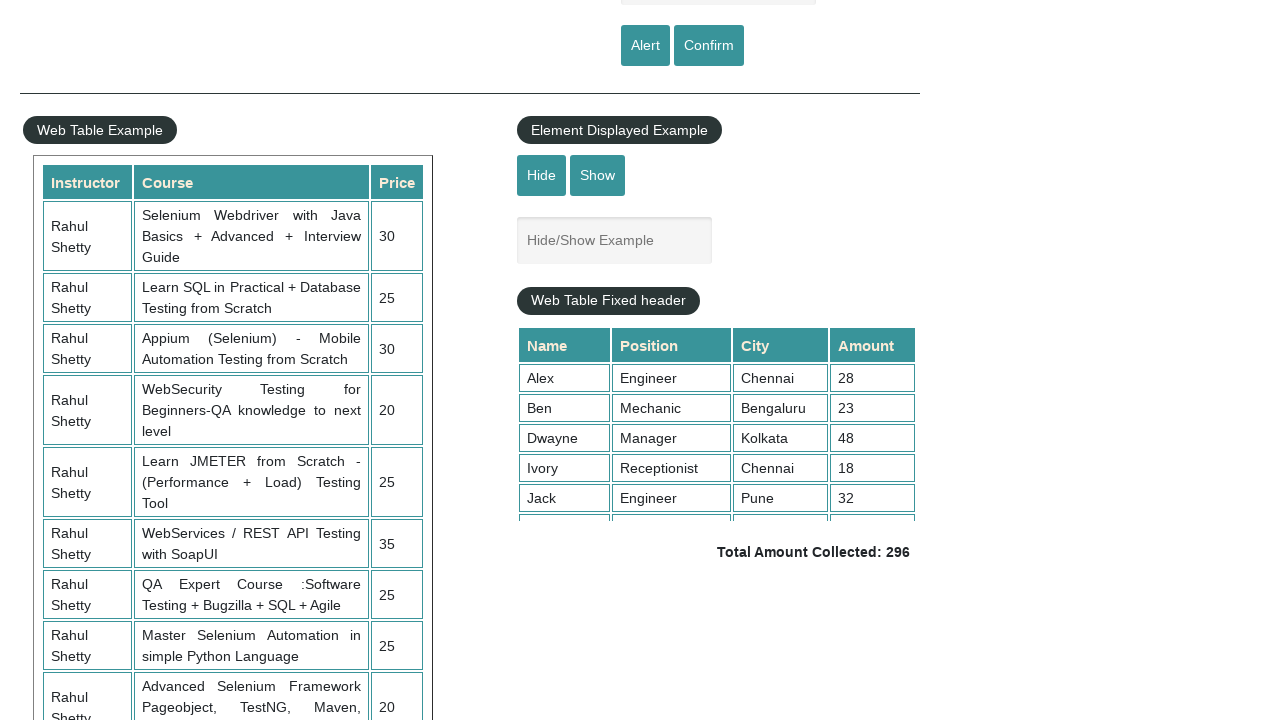

Waited 1 second for scroll to complete
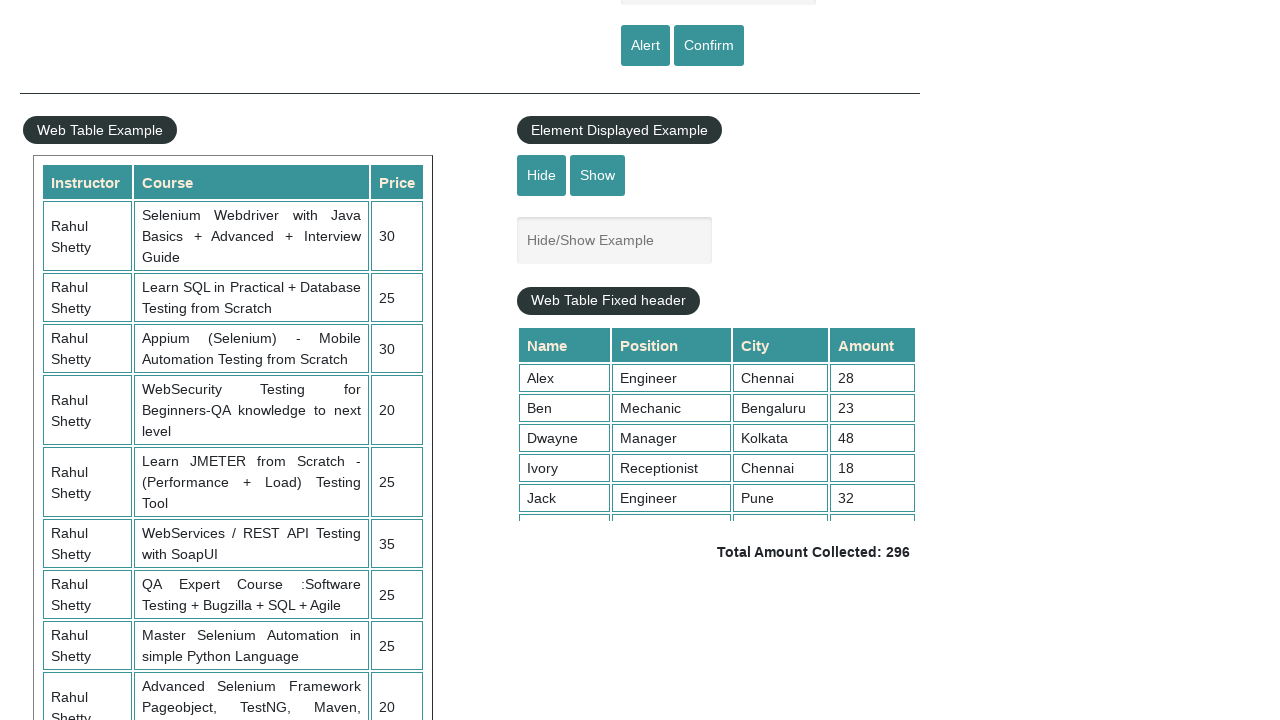

Scrolled within the table with fixed header to position 5000
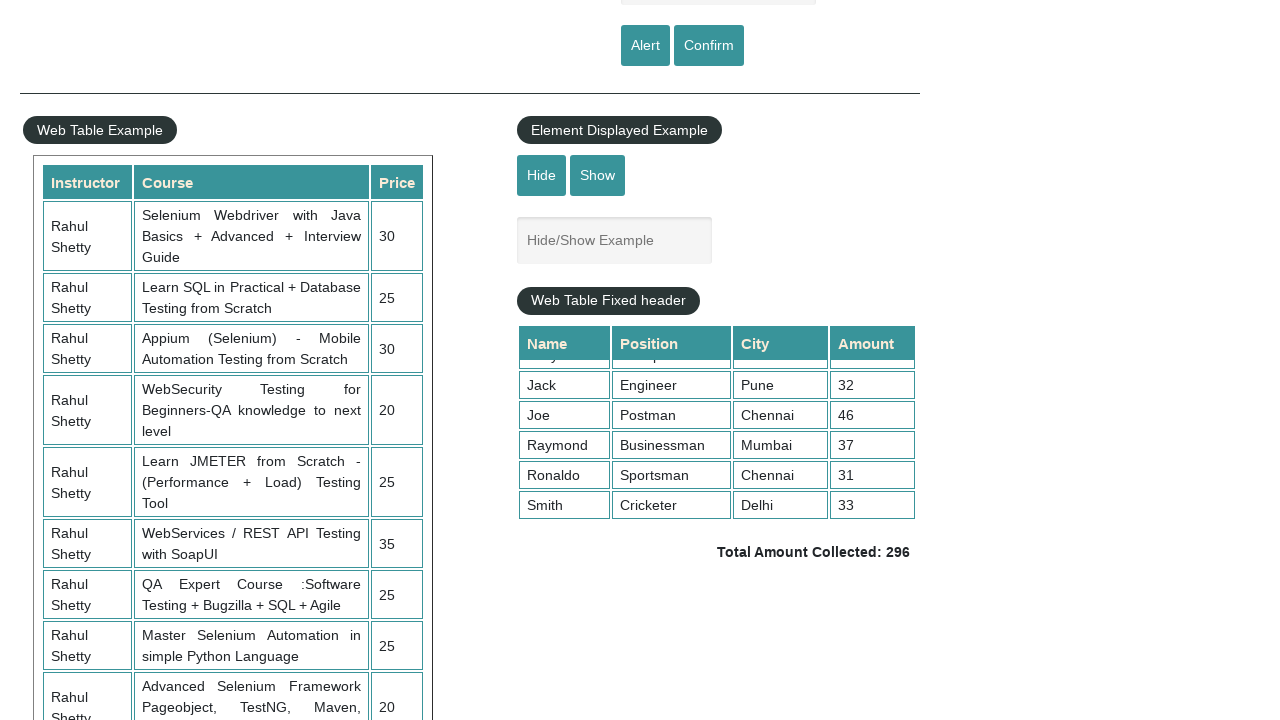

Table amount cells loaded and visible
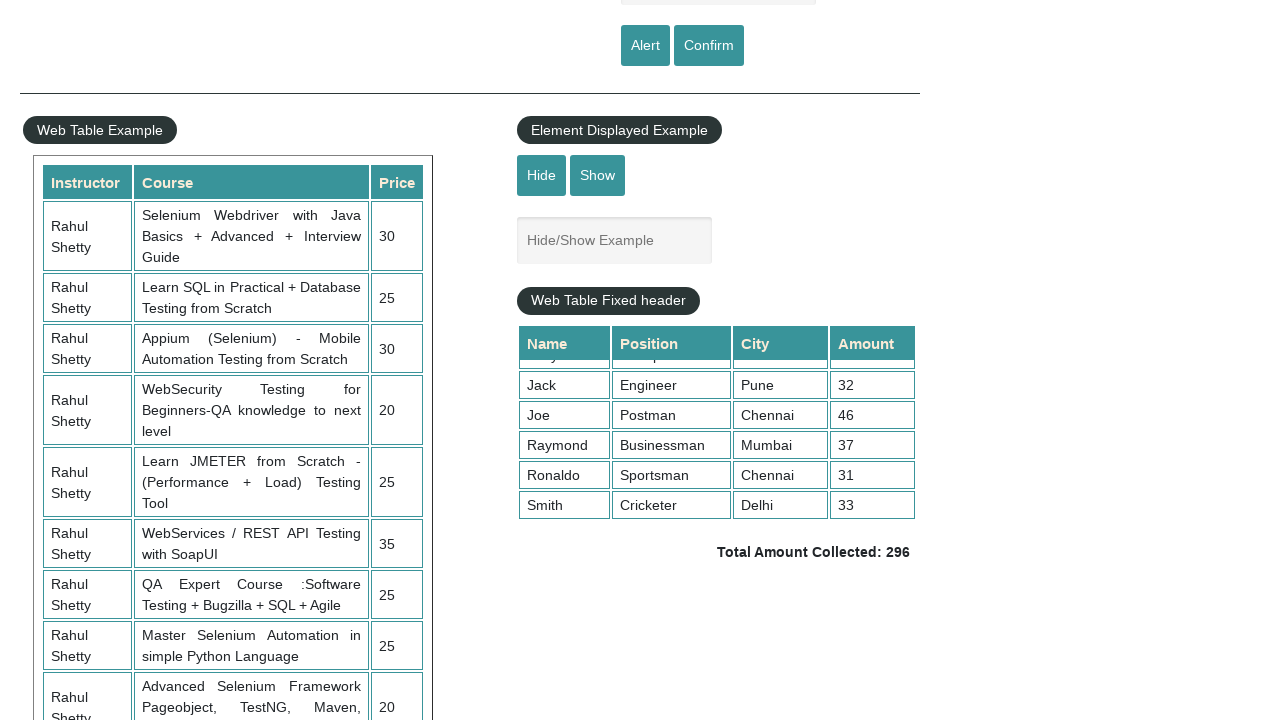

Retrieved all amount cells from table (9 cells found)
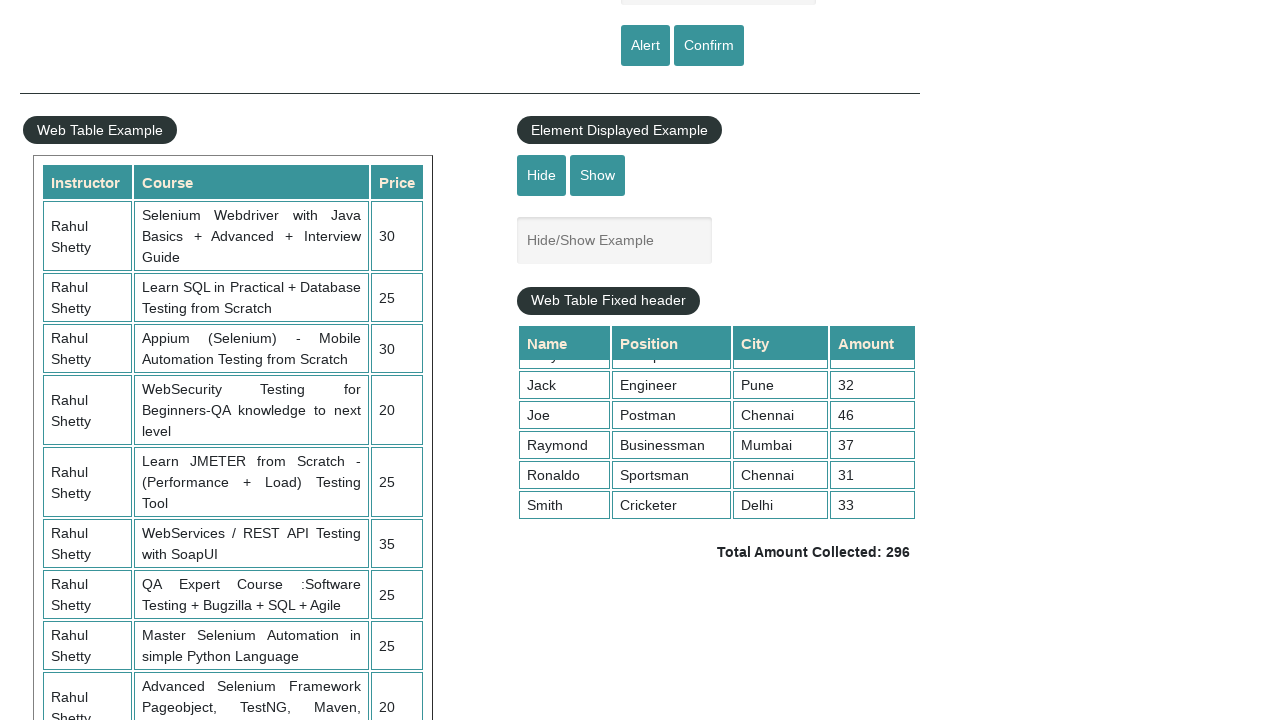

Calculated sum of all product amounts: 296
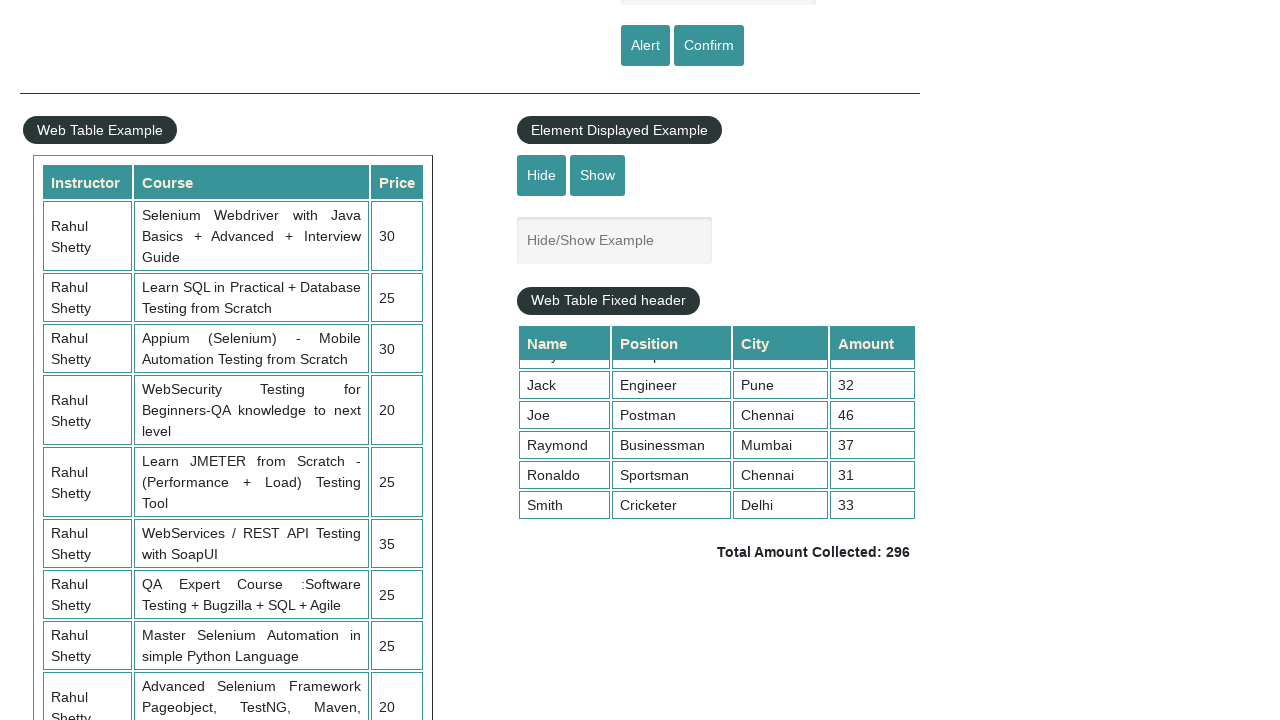

Located the displayed total amount element
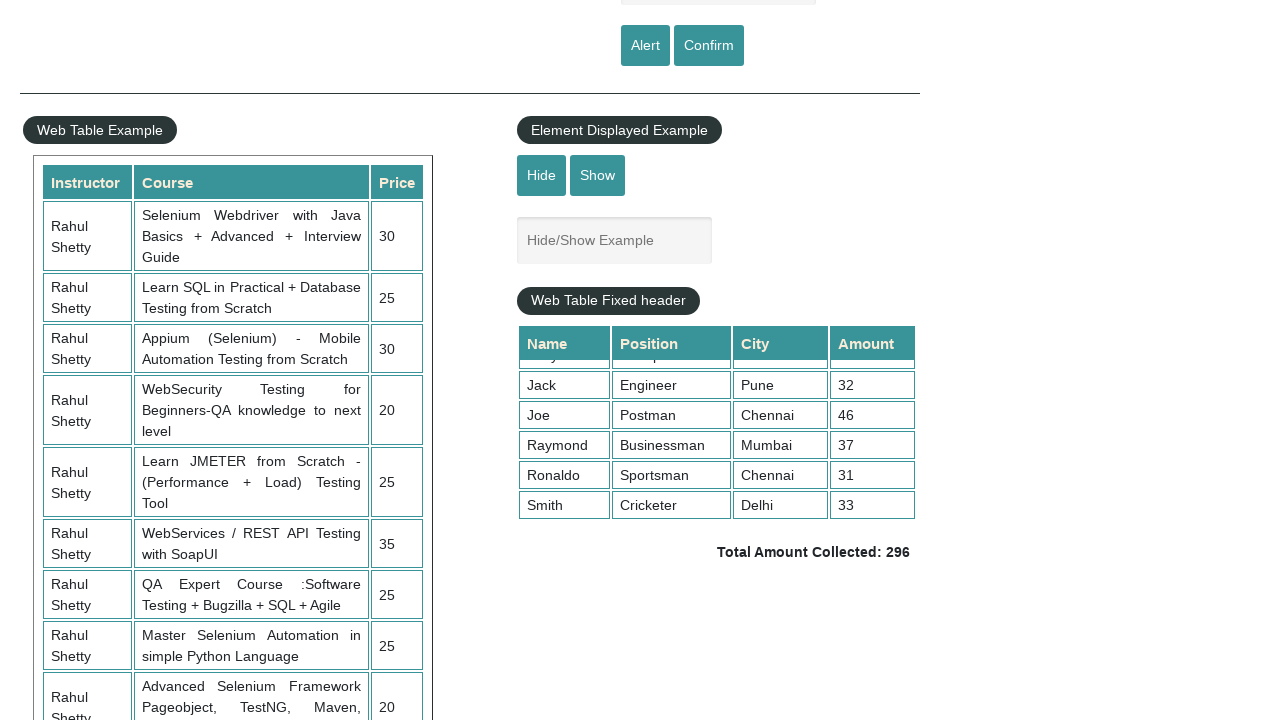

Extracted displayed total amount: 296
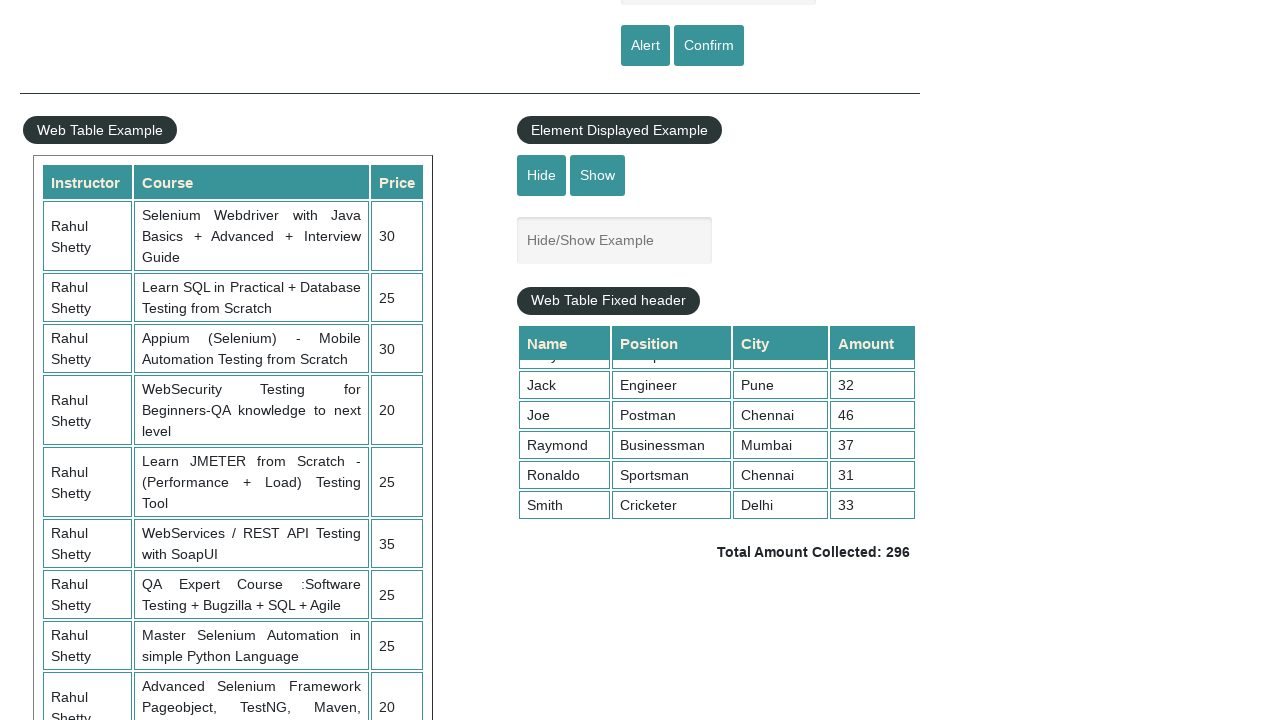

Verified that calculated sum (296) matches displayed total (296)
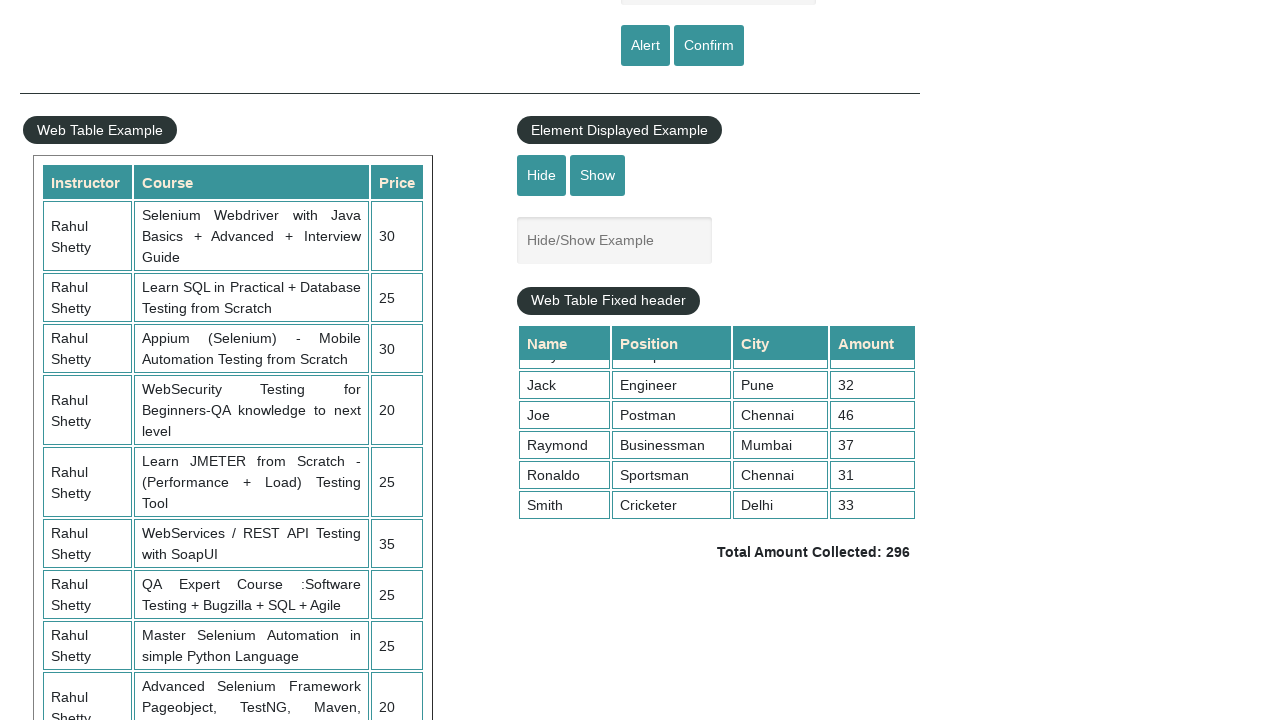

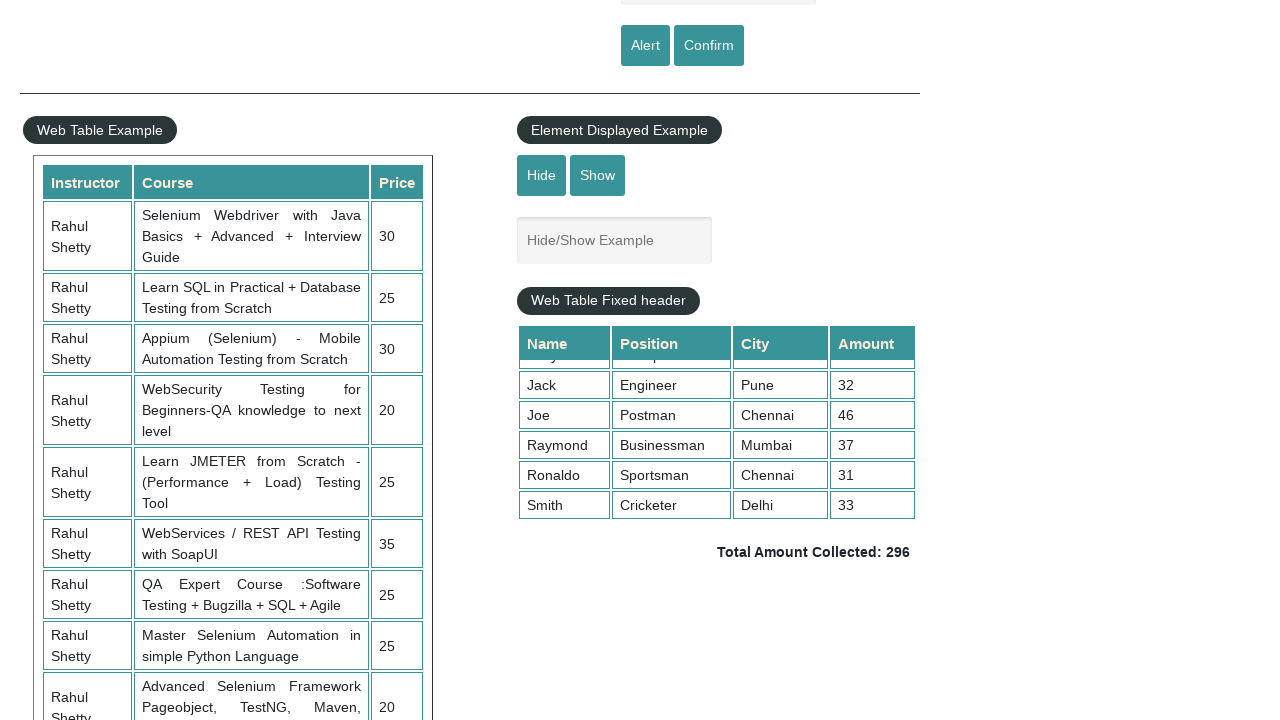